Navigates to the University of West Bohemia website and verifies the page loads successfully

Starting URL: http://www.zcu.cz

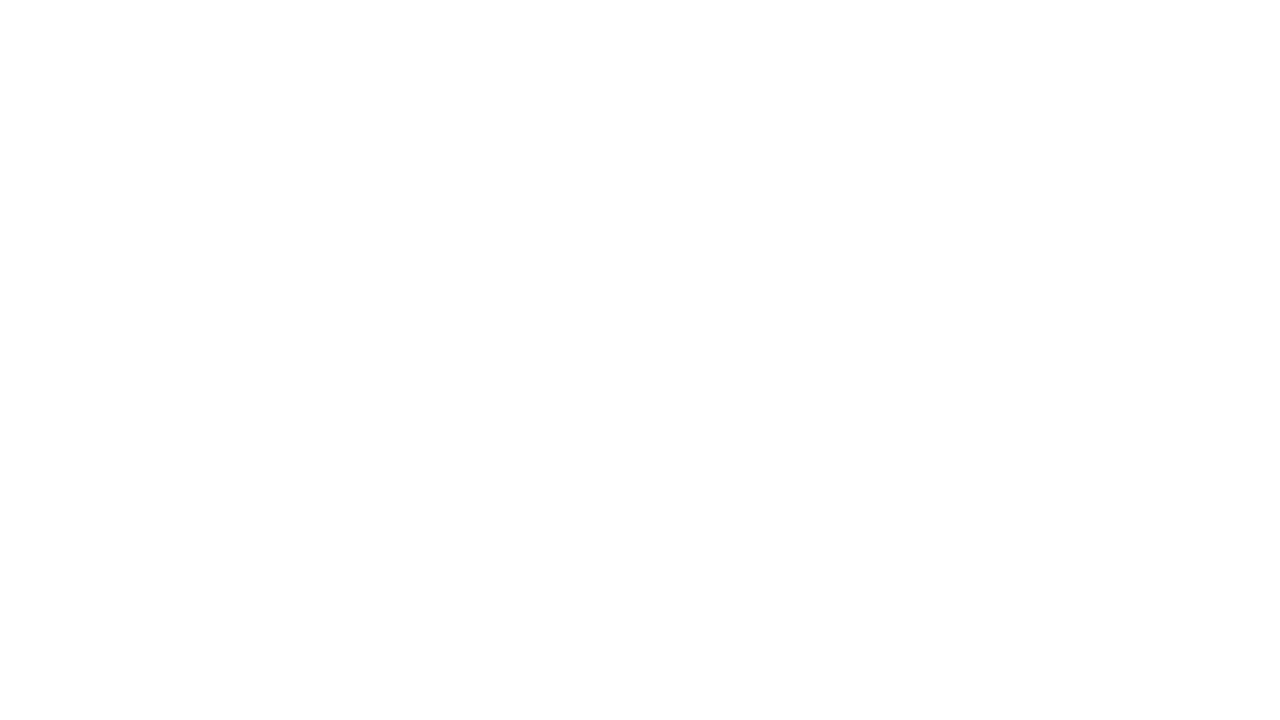

Navigated to University of West Bohemia website (http://www.zcu.cz)
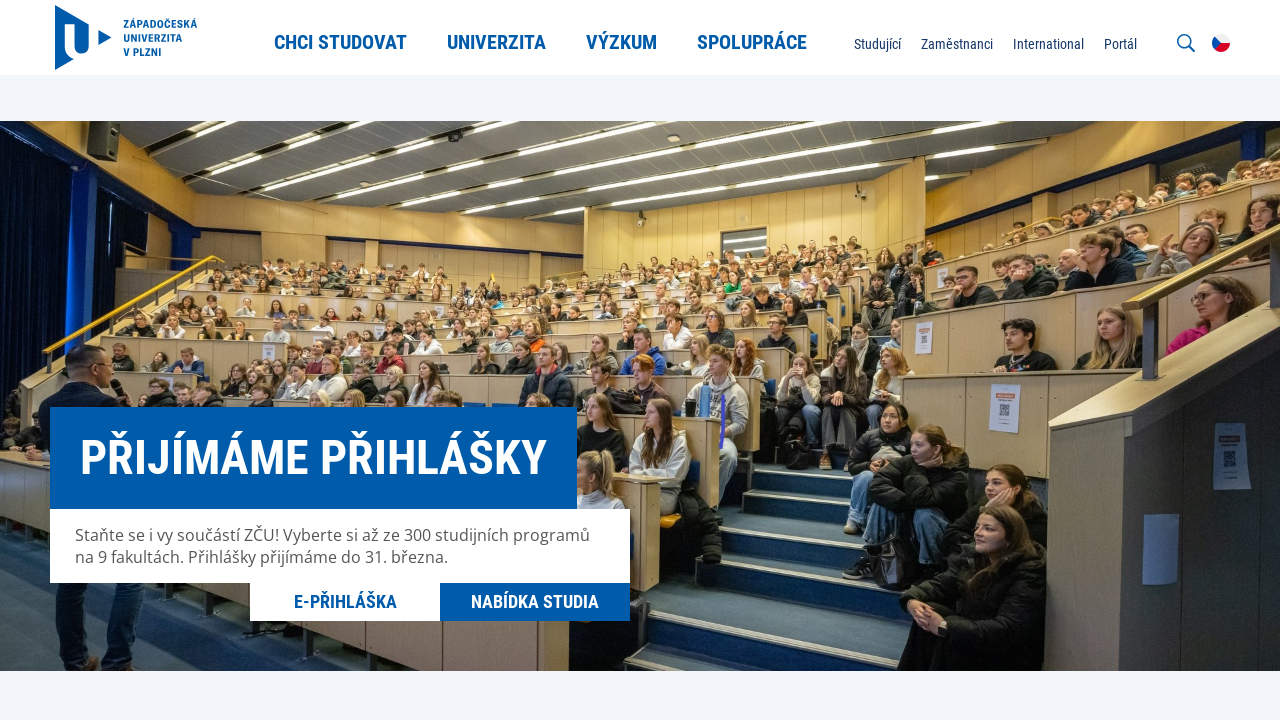

Verified page title exists - page loaded successfully
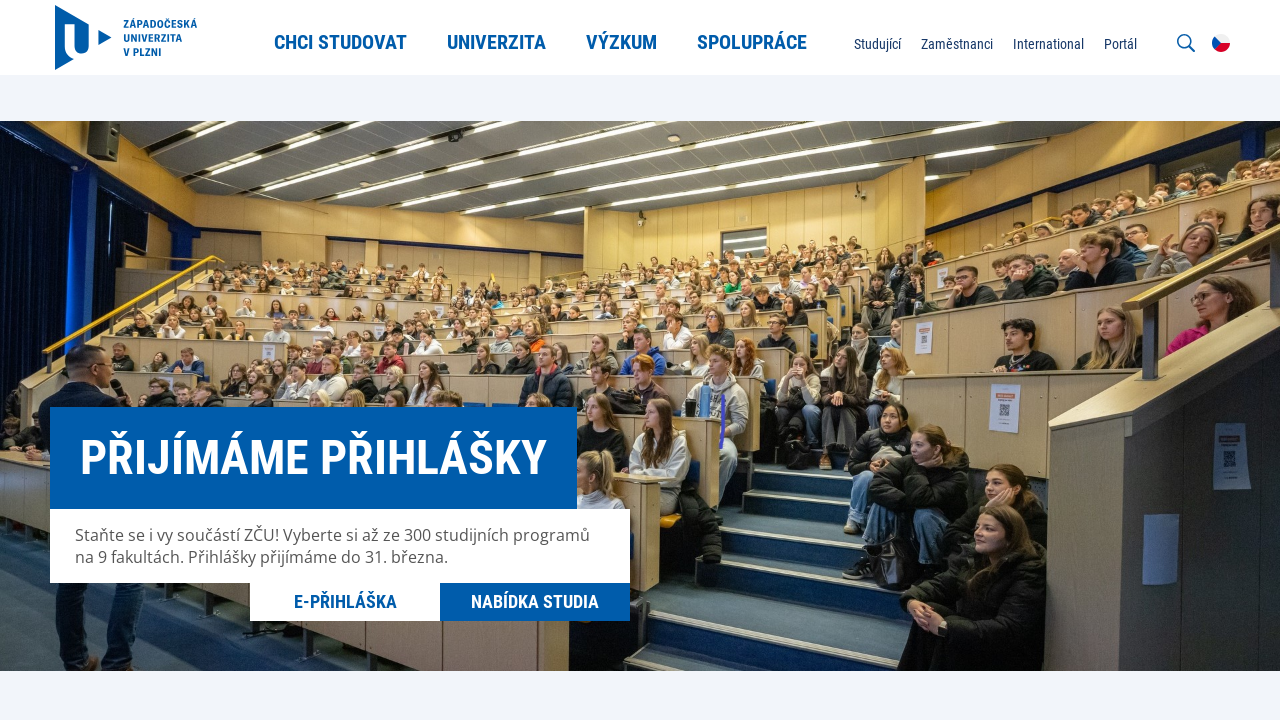

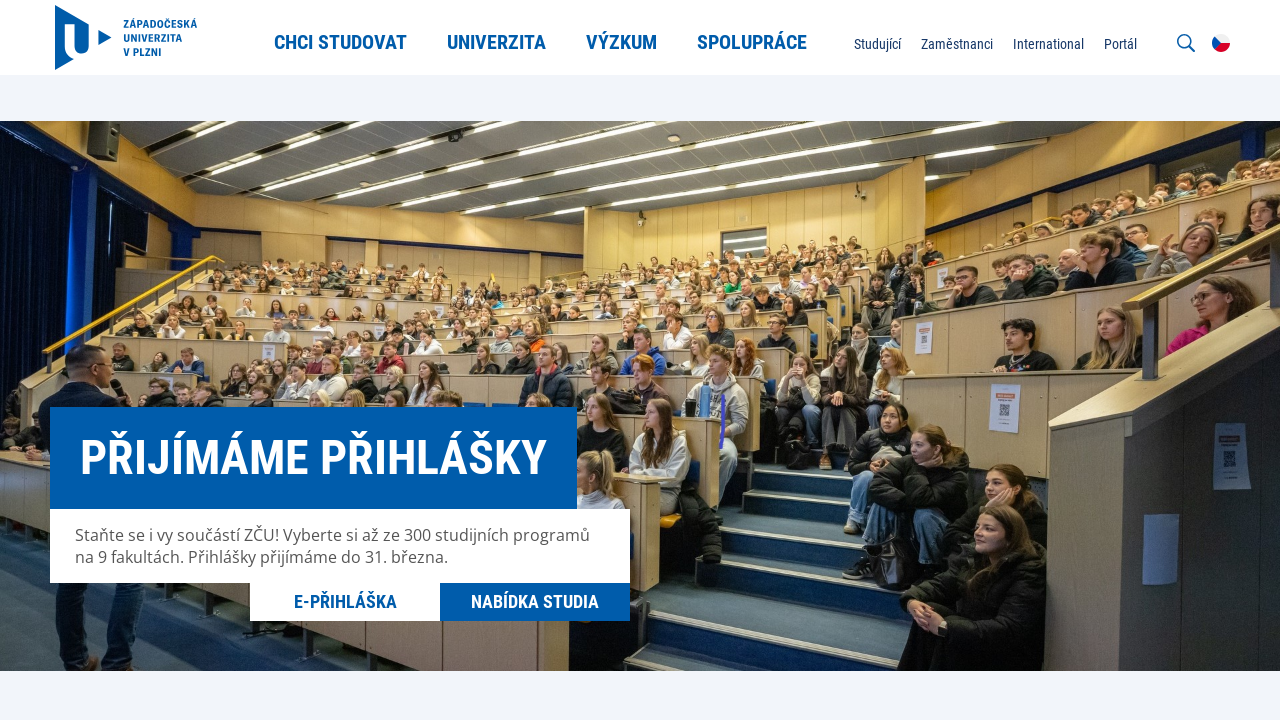